Tests dropdown selection functionality by iterating through options and selecting a specific country from the dropdown menu

Starting URL: https://testautomationpractice.blogspot.com/

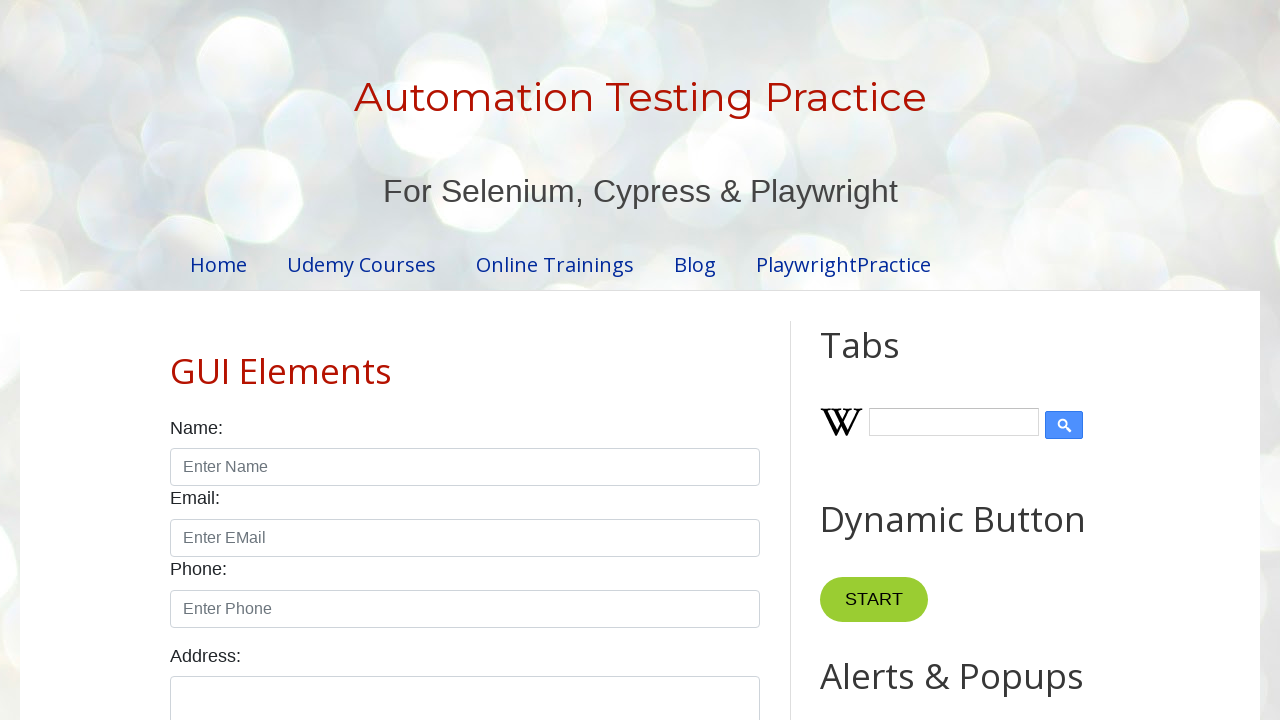

Located the country dropdown element
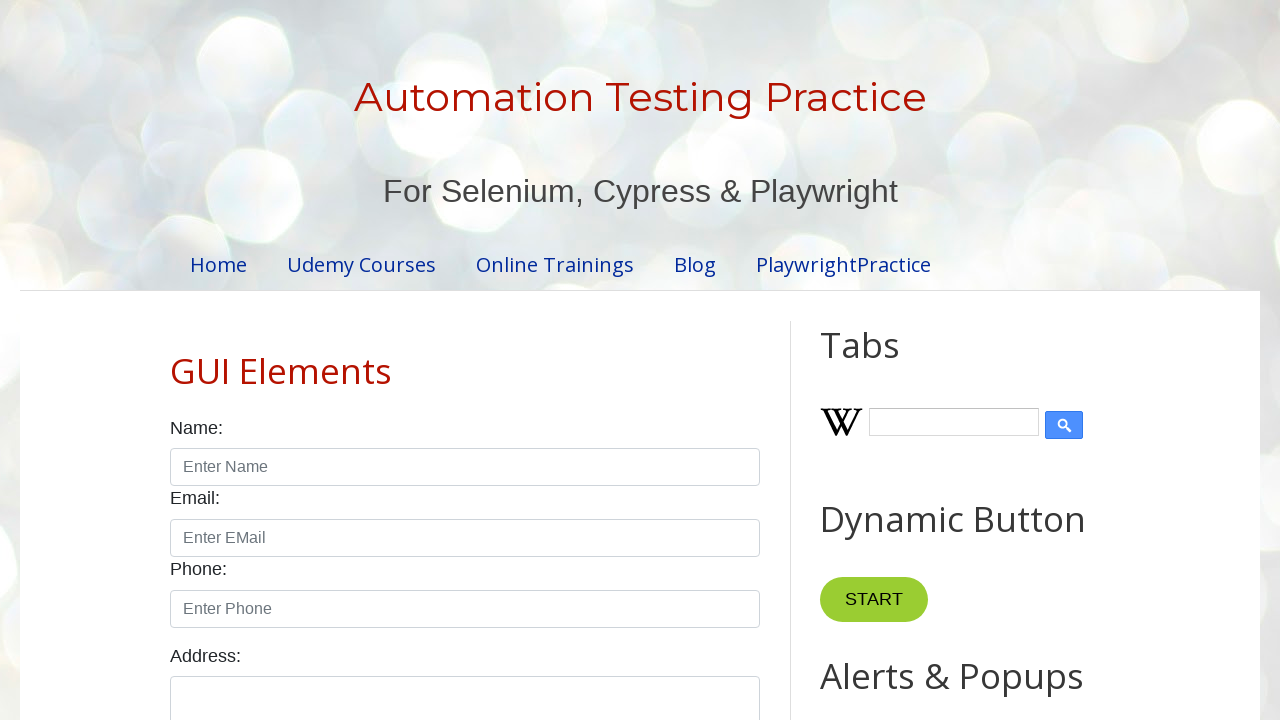

Retrieved all dropdown options - found 10 options
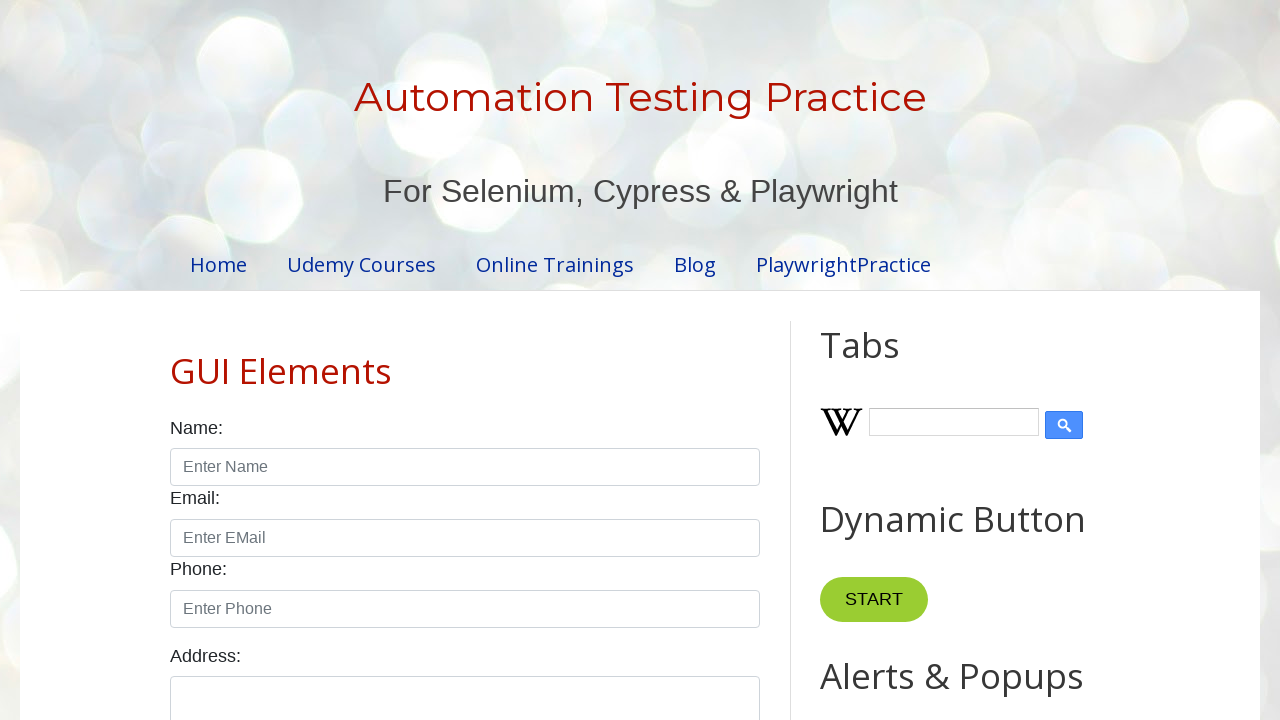

Found '
        Japan
      ' in dropdown options
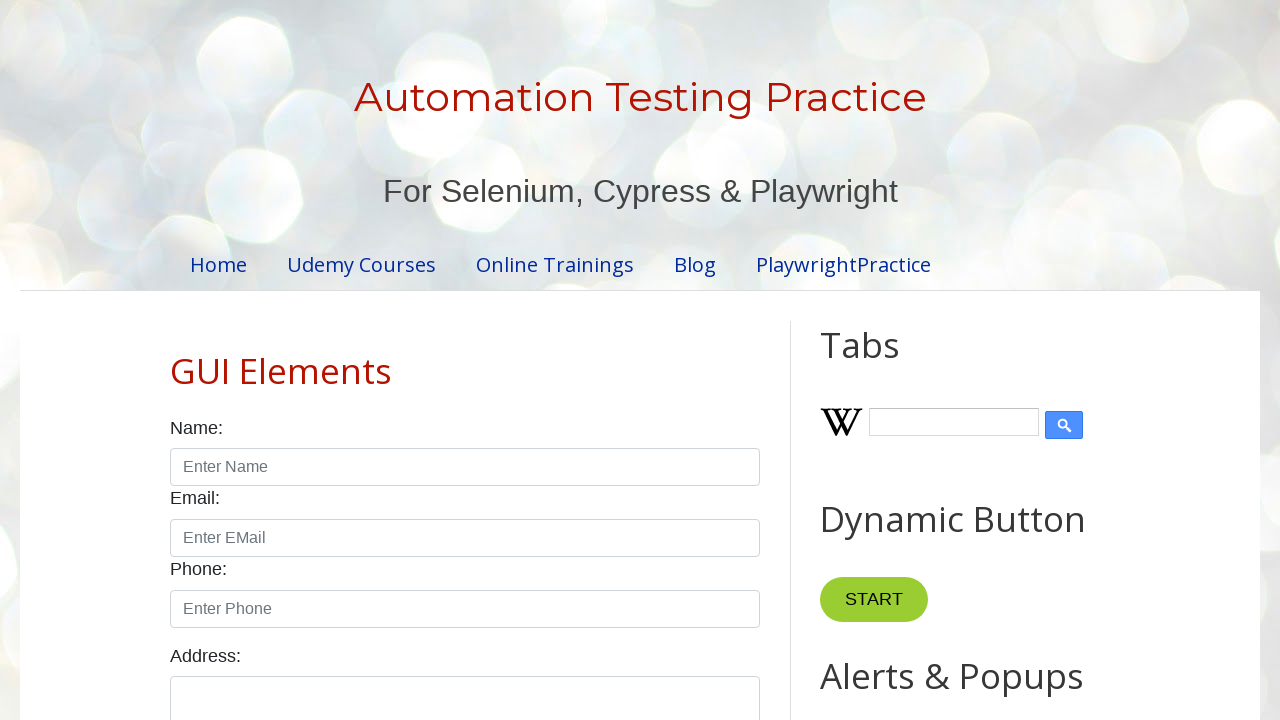

Selected 'Japan' from the dropdown on select#country
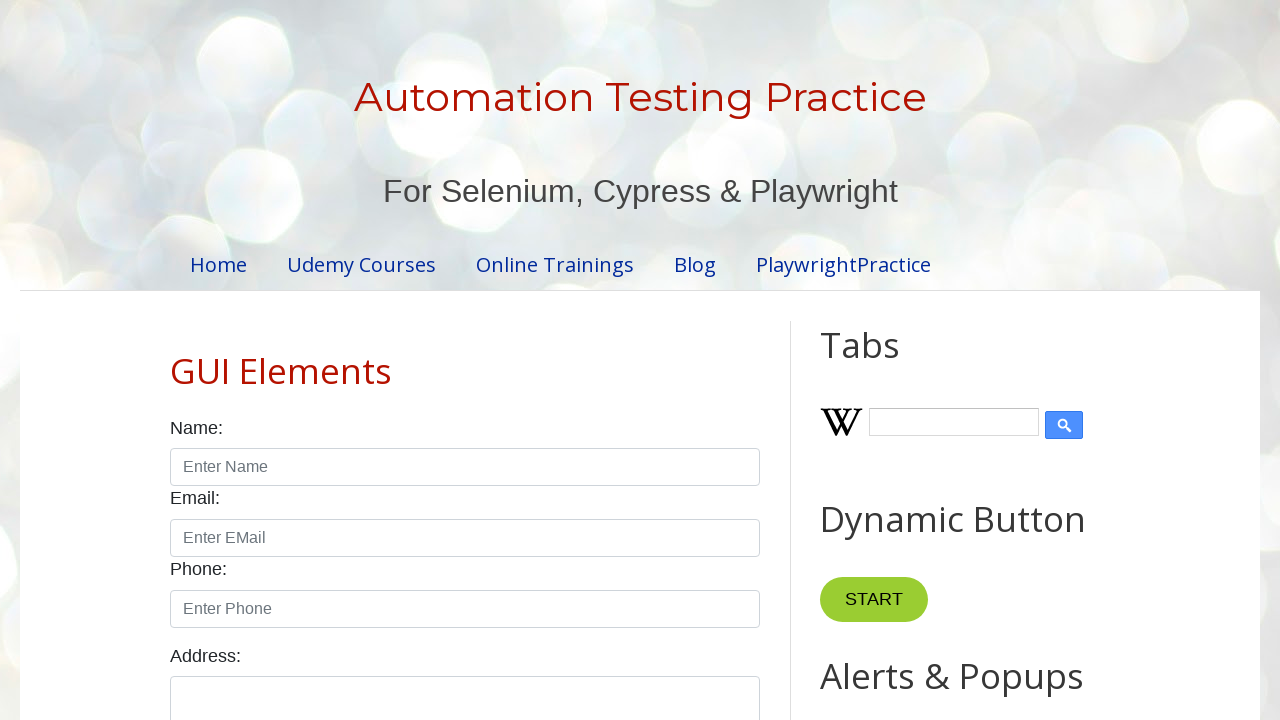

Waited 5 seconds to observe the dropdown selection
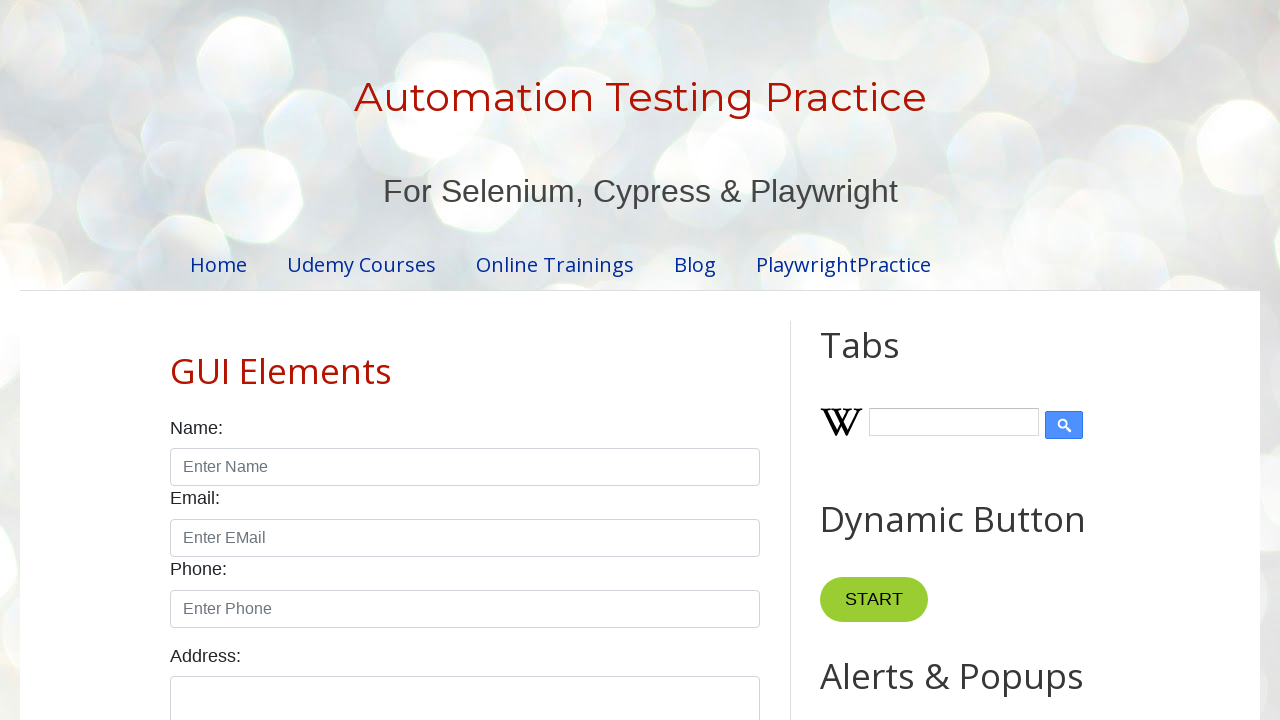

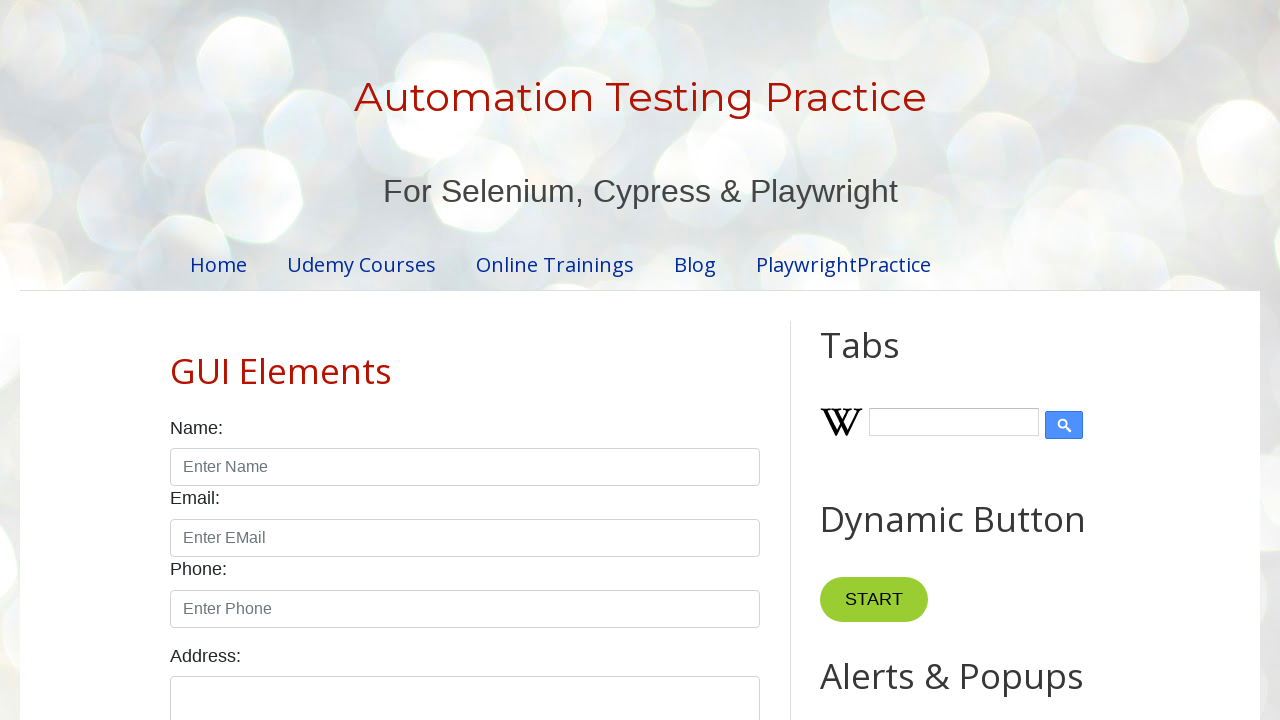